Tests TodoMVC Angular application by adding three tasks, then marking each as complete while verifying the remaining item count decreases accordingly

Starting URL: https://todomvc.com/examples/angular/dist/browser/#

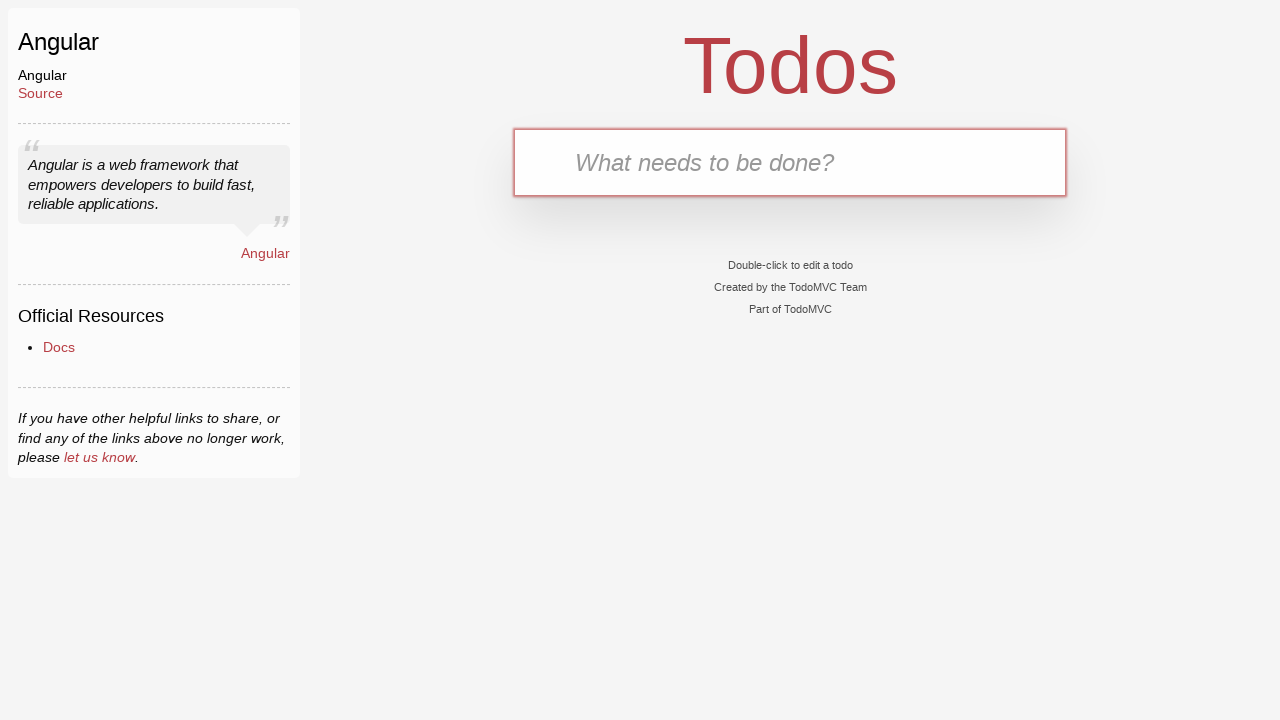

Filled new todo input with 'Complete Robot Framework Training' on input.new-todo
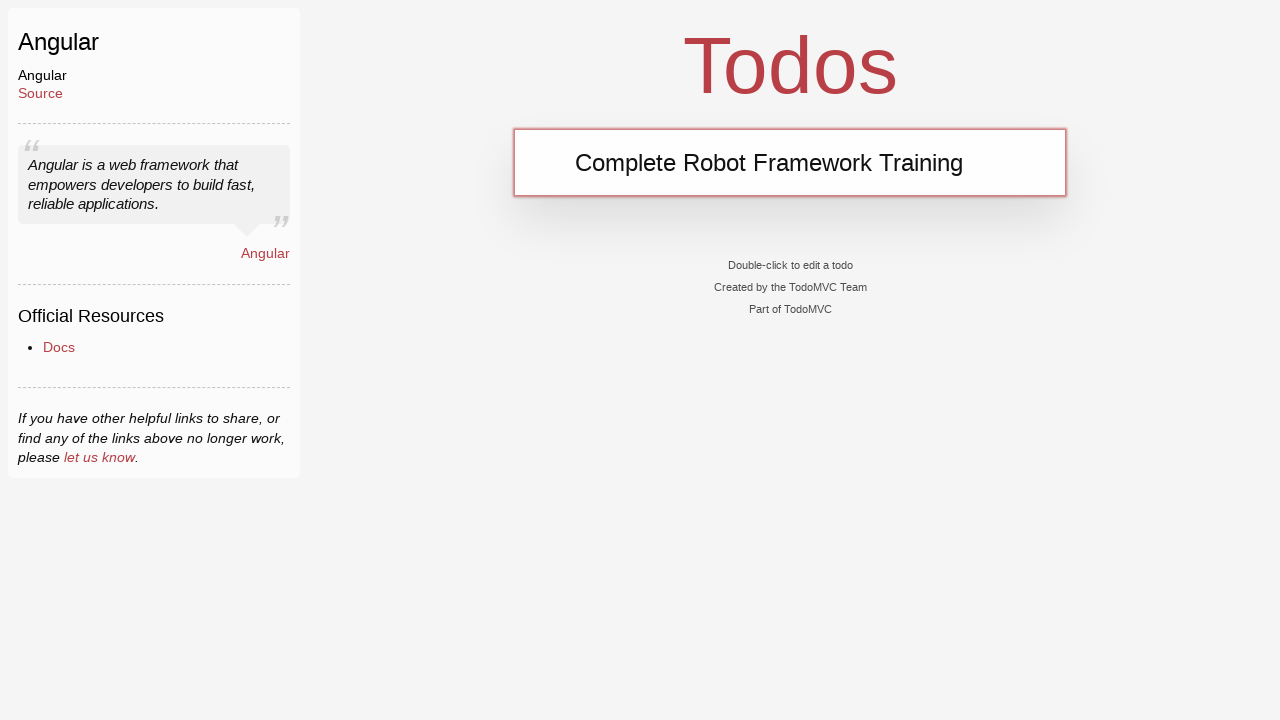

Pressed Enter to add first task on input.new-todo
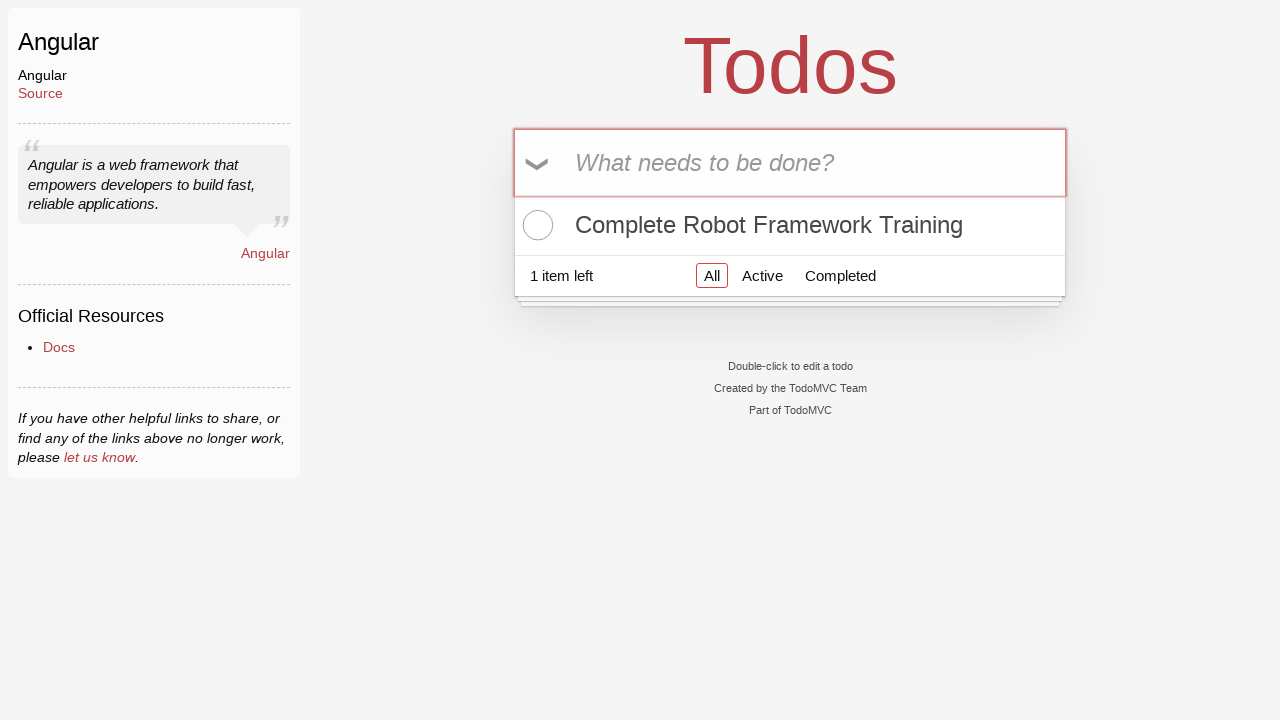

Filled new todo input with 'Write Automated Tests' on input.new-todo
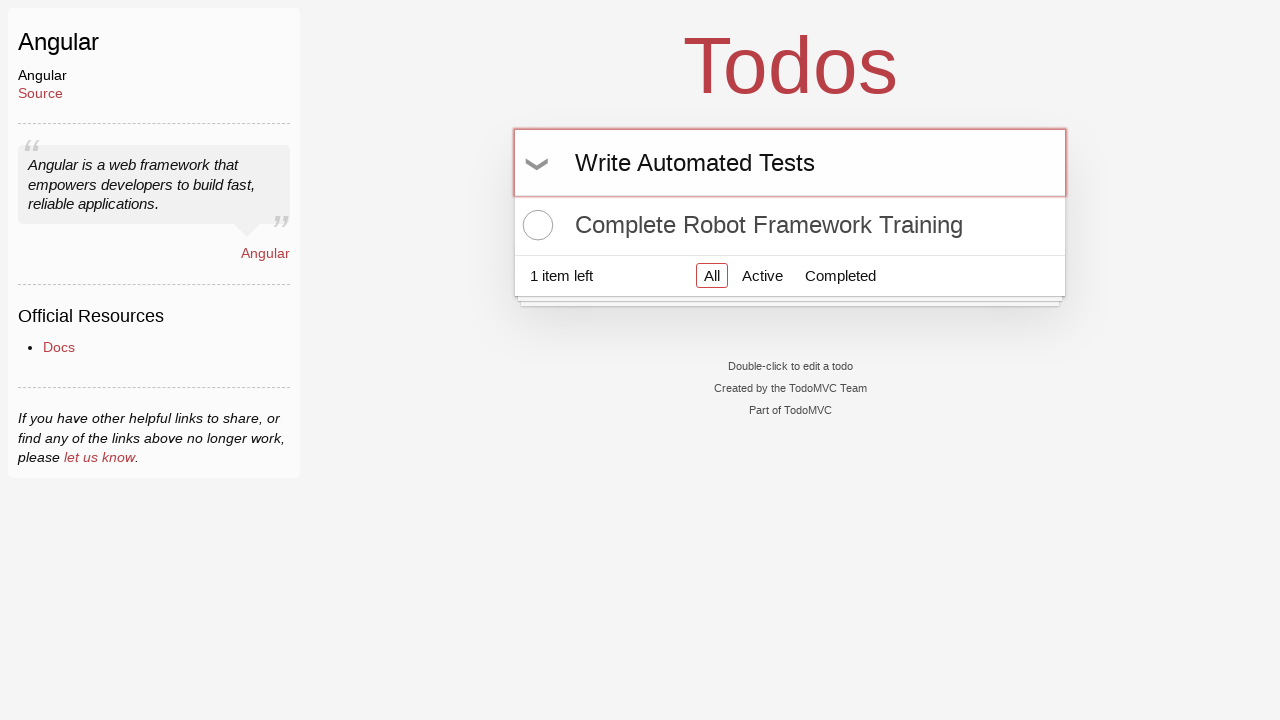

Pressed Enter to add second task on input.new-todo
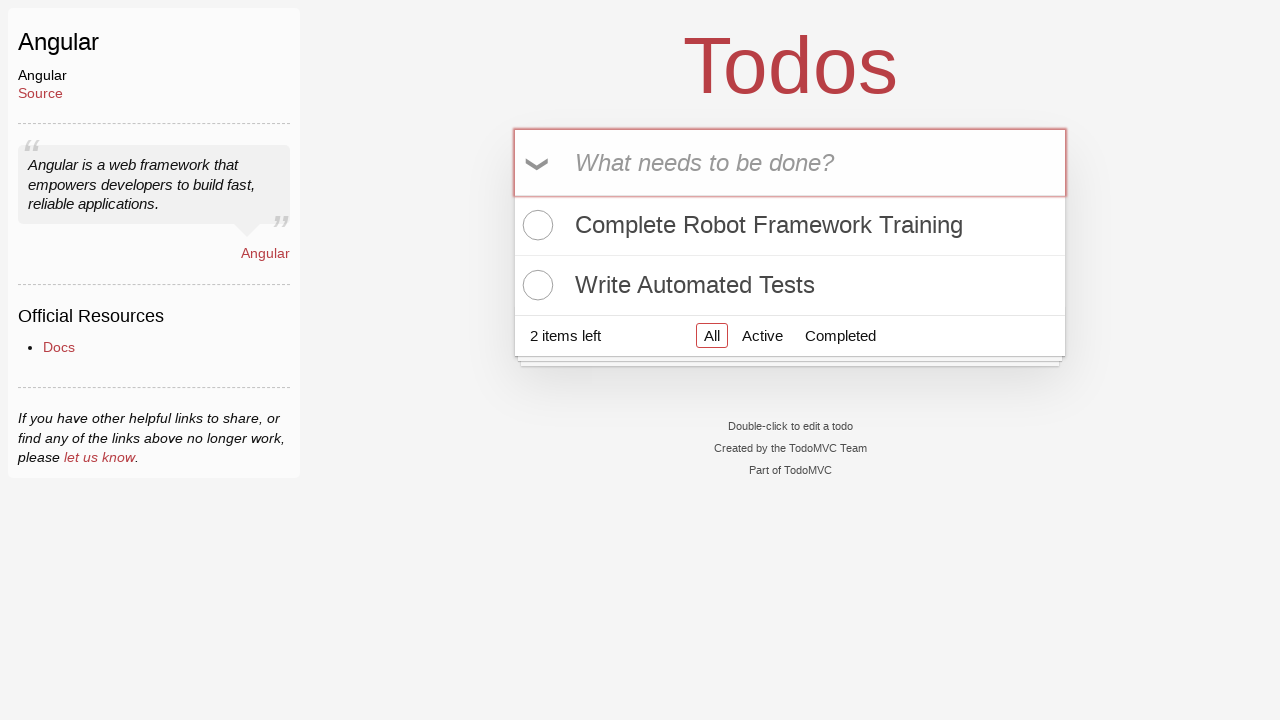

Filled new todo input with 'Take a nap' on input.new-todo
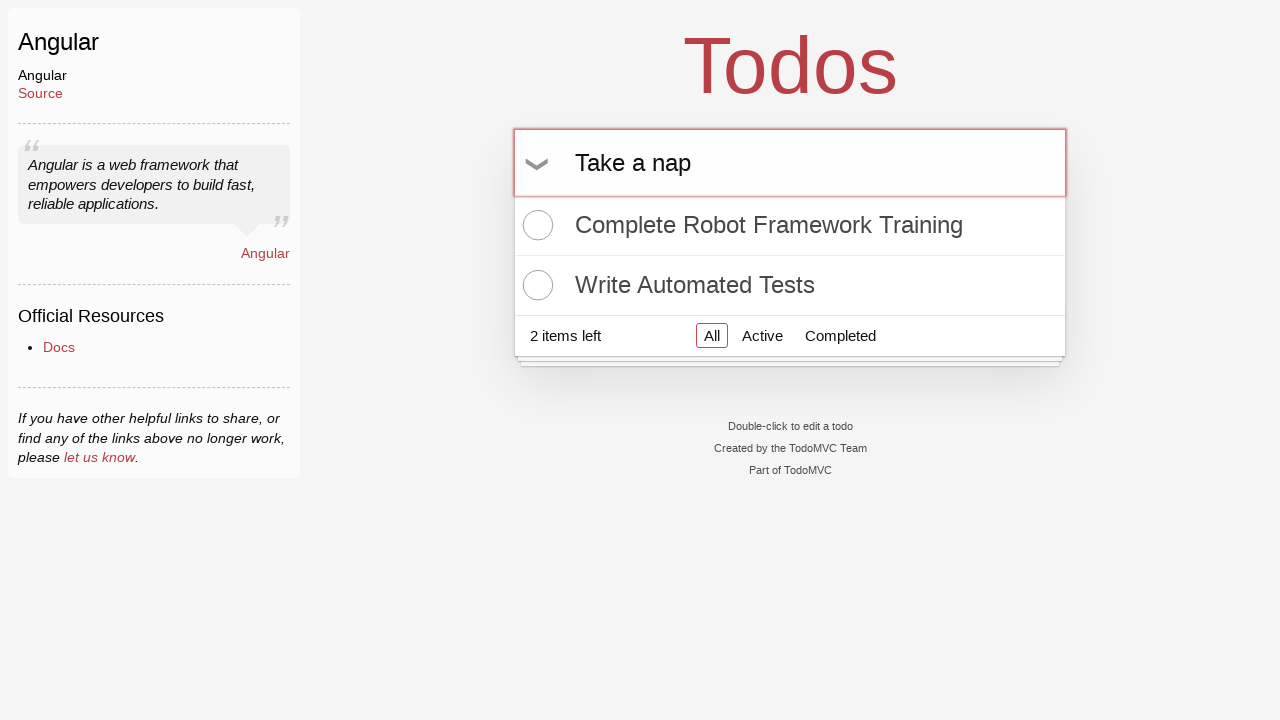

Pressed Enter to add third task on input.new-todo
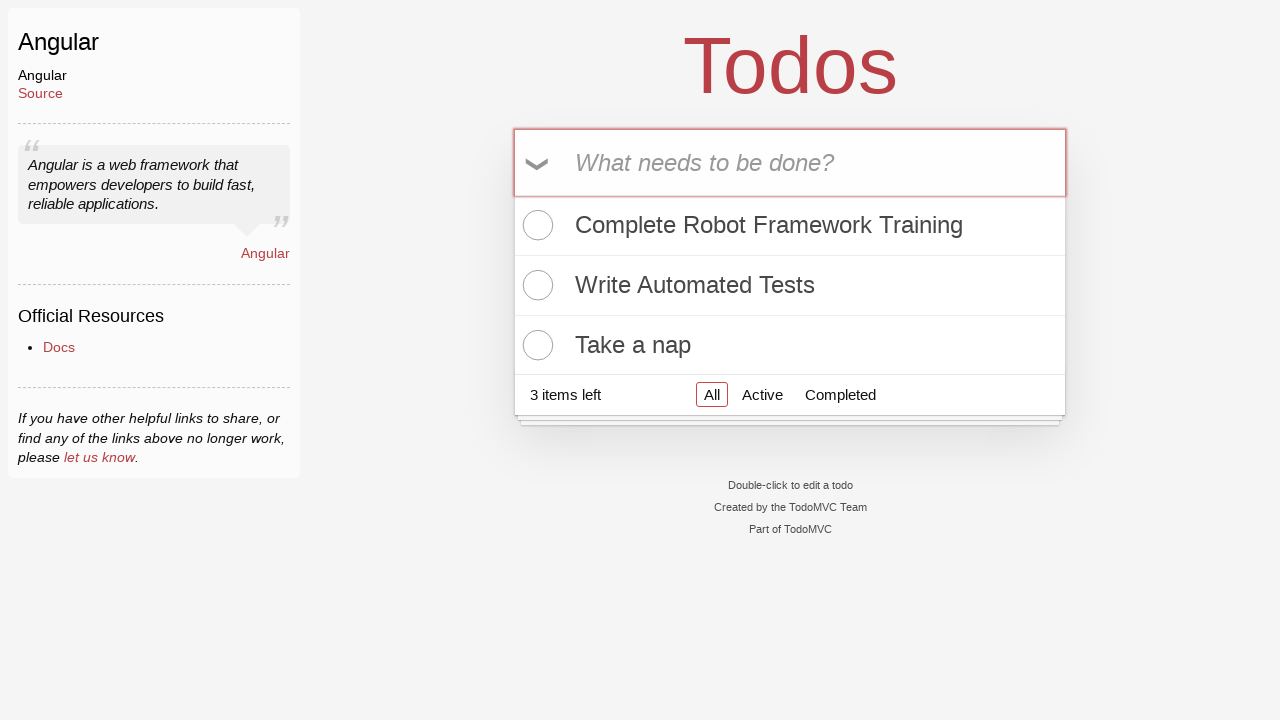

Verified todo count element is visible with 3 items remaining
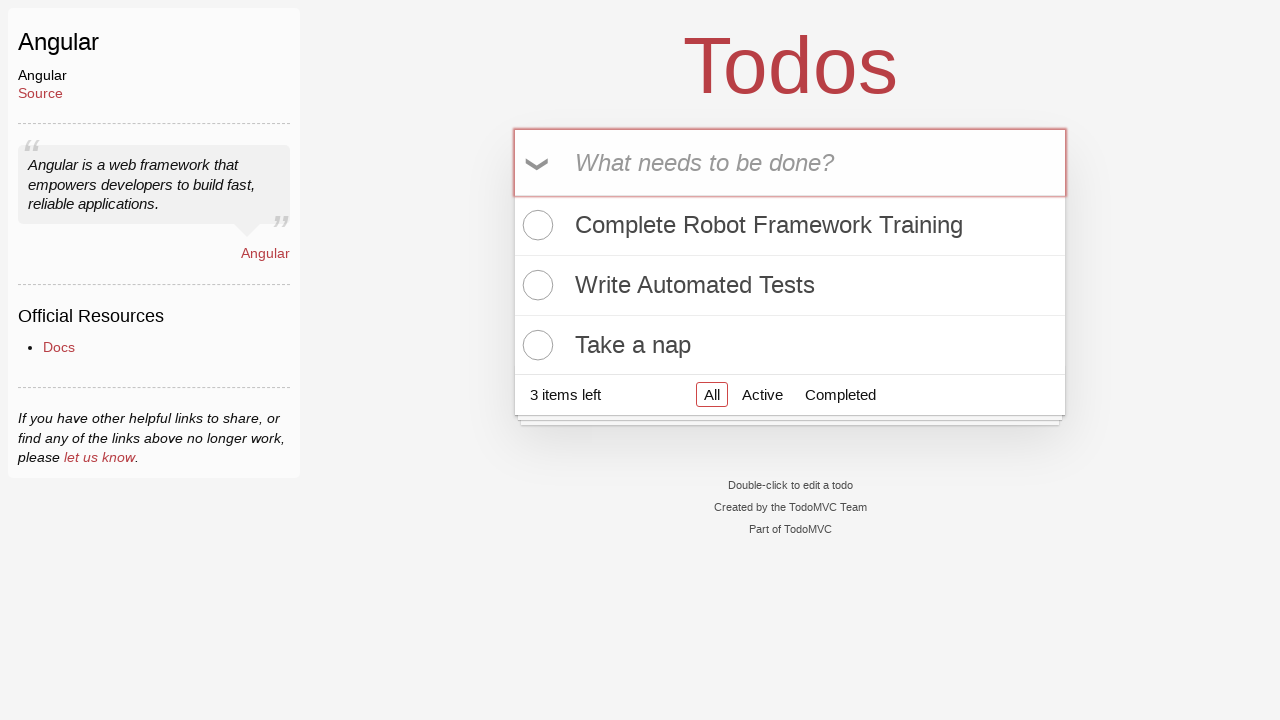

Marked 'Complete Robot Framework Training' as complete at (535, 225) on xpath=//*[contains(text(), 'Complete Robot Framework Training')]/../input
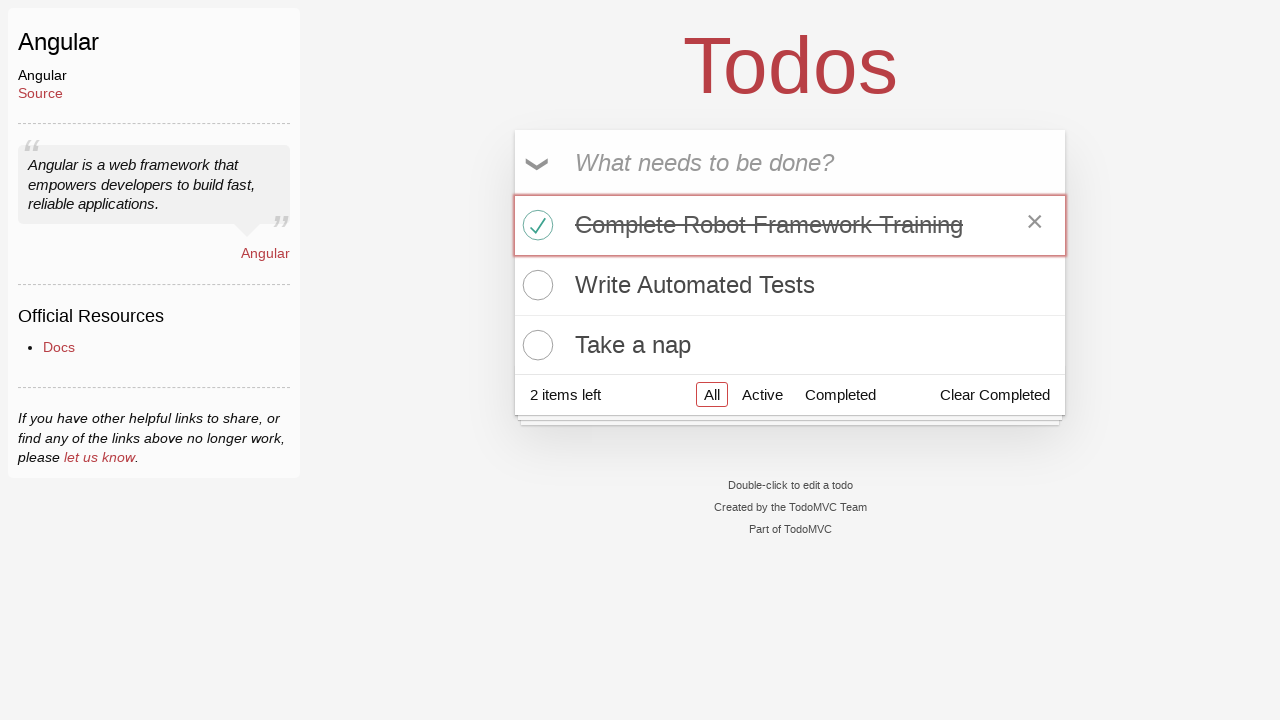

Marked 'Write Automated Tests' as complete at (535, 285) on xpath=//*[contains(text(), 'Write Automated Tests')]/../input
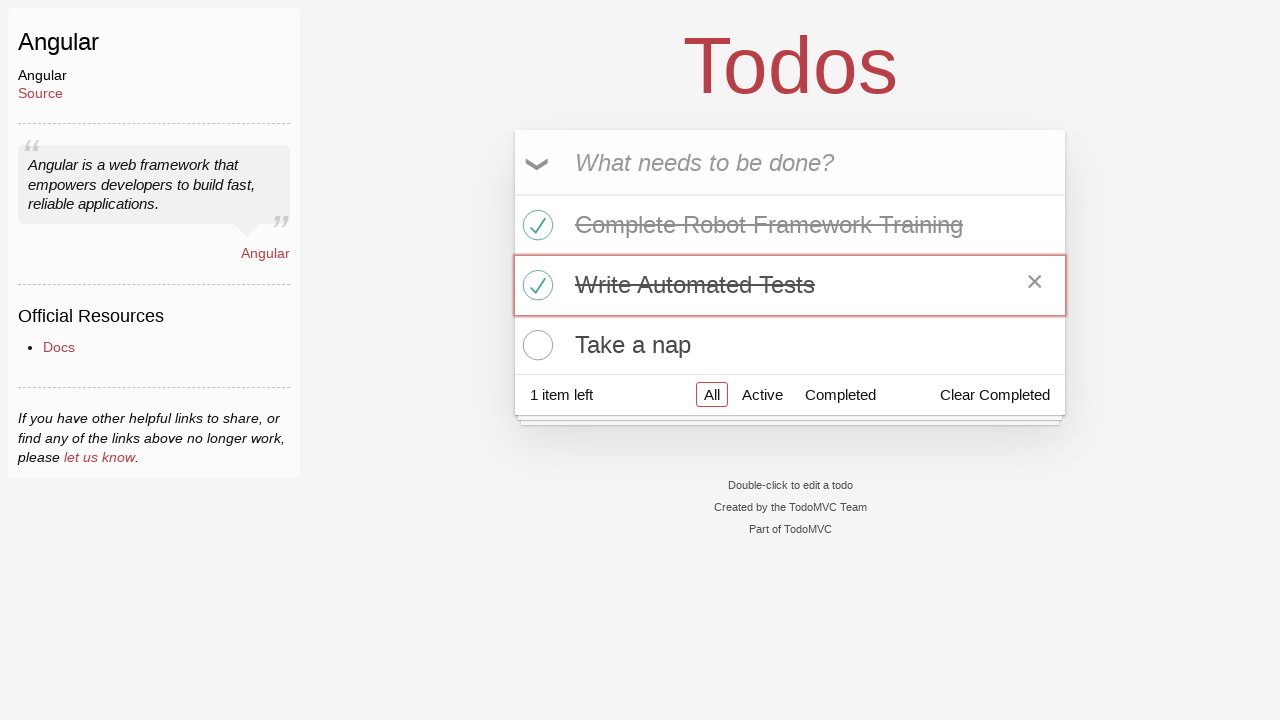

Marked 'Take a nap' as complete at (535, 345) on xpath=//*[contains(text(), 'Take a nap')]/../input
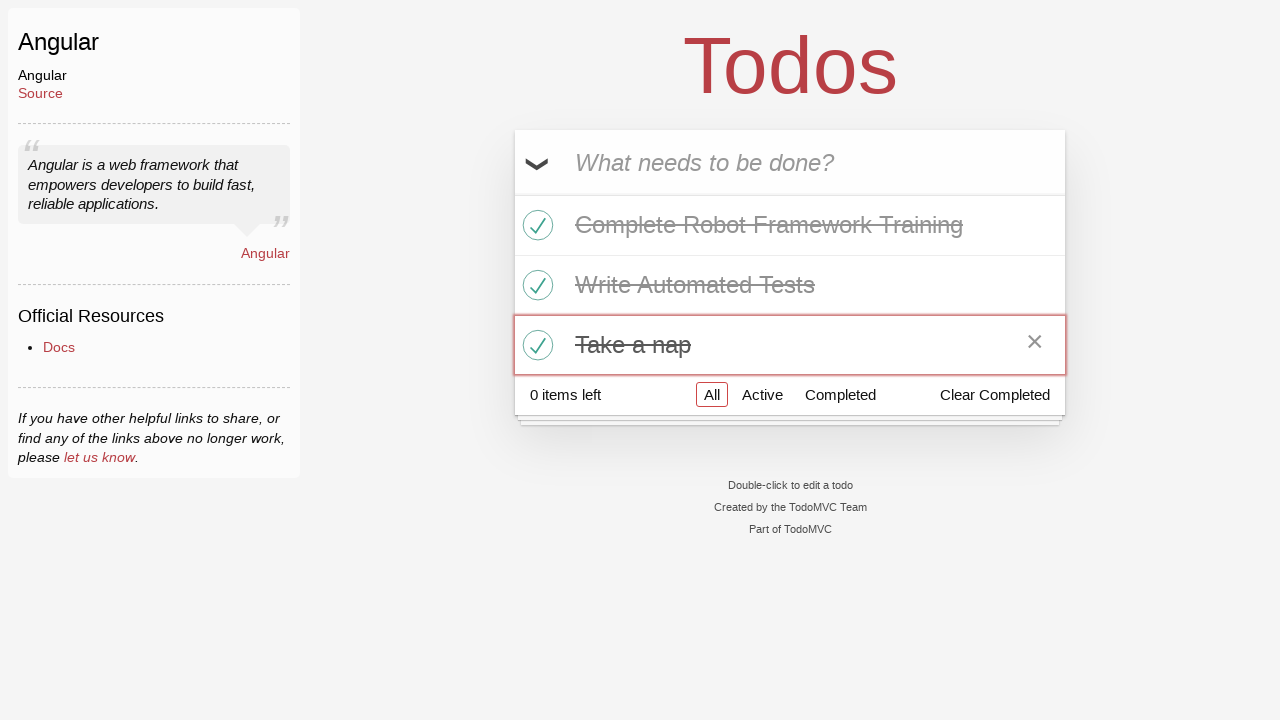

Verified all tasks have been marked as complete
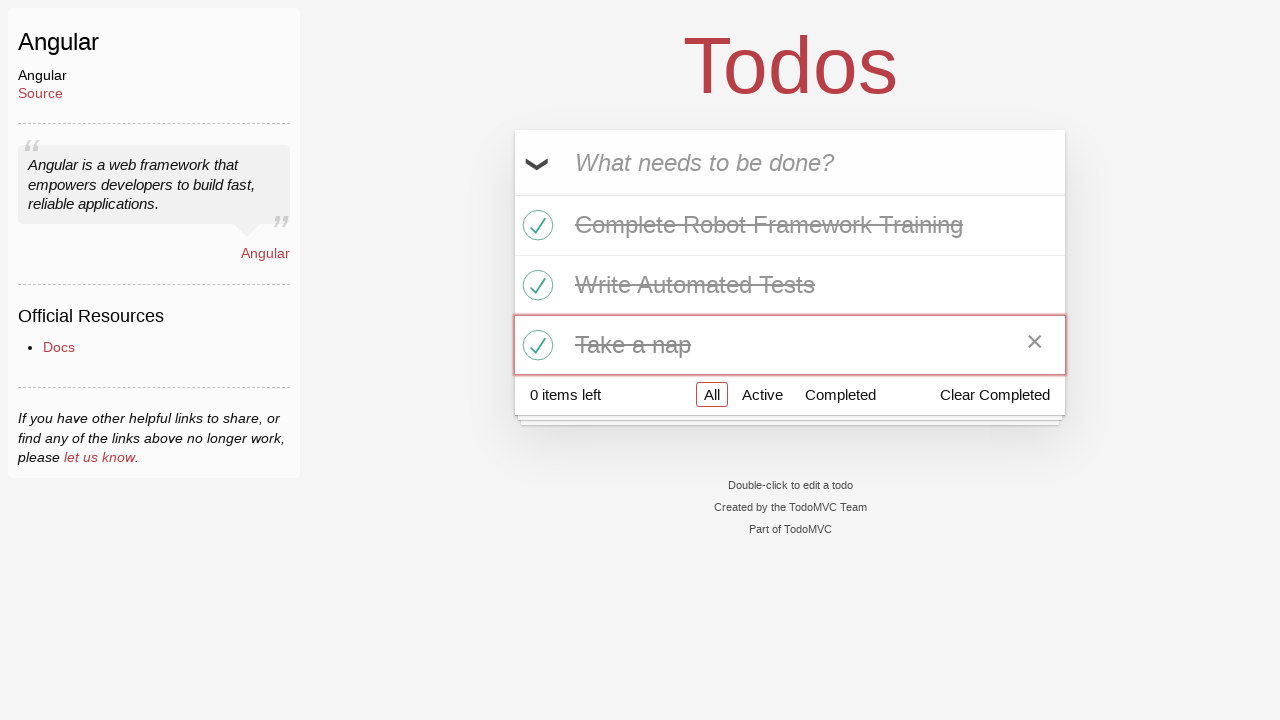

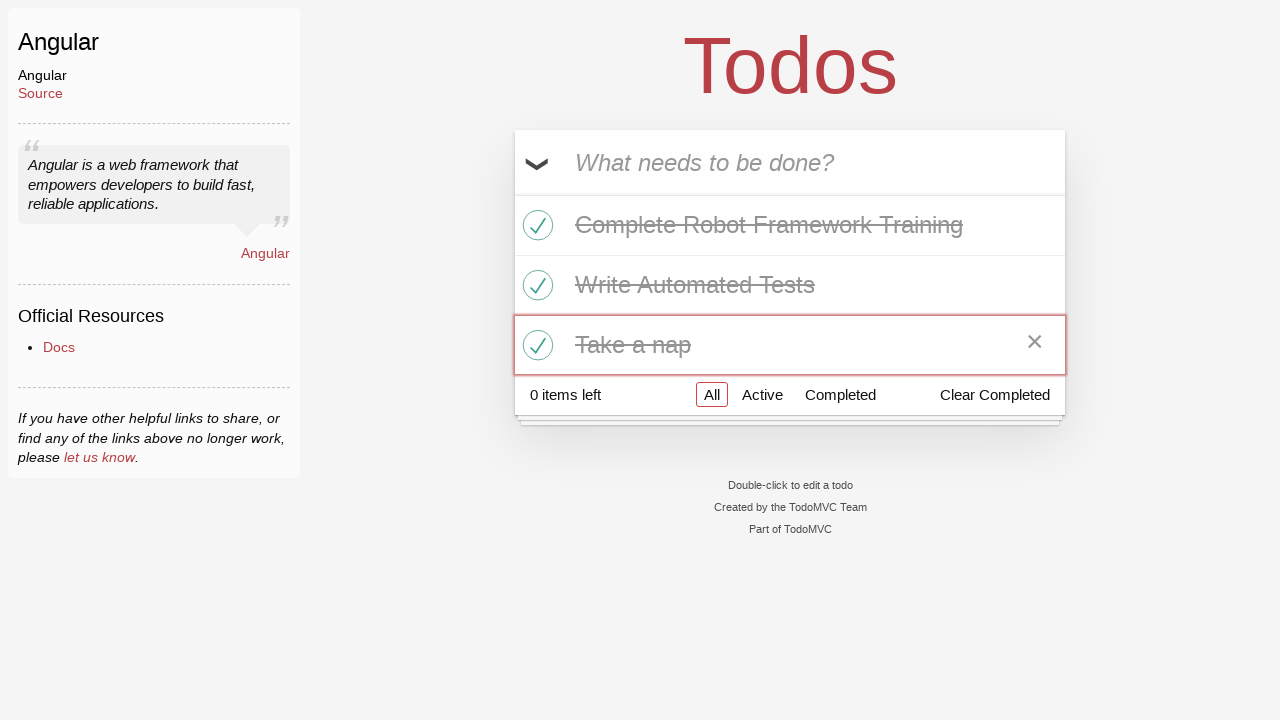